Tests multi-select dropdown functionality by selecting and deselecting options using index, including selecting all options and deselecting all

Starting URL: https://techcanvass.com/Examples/multi-select.html

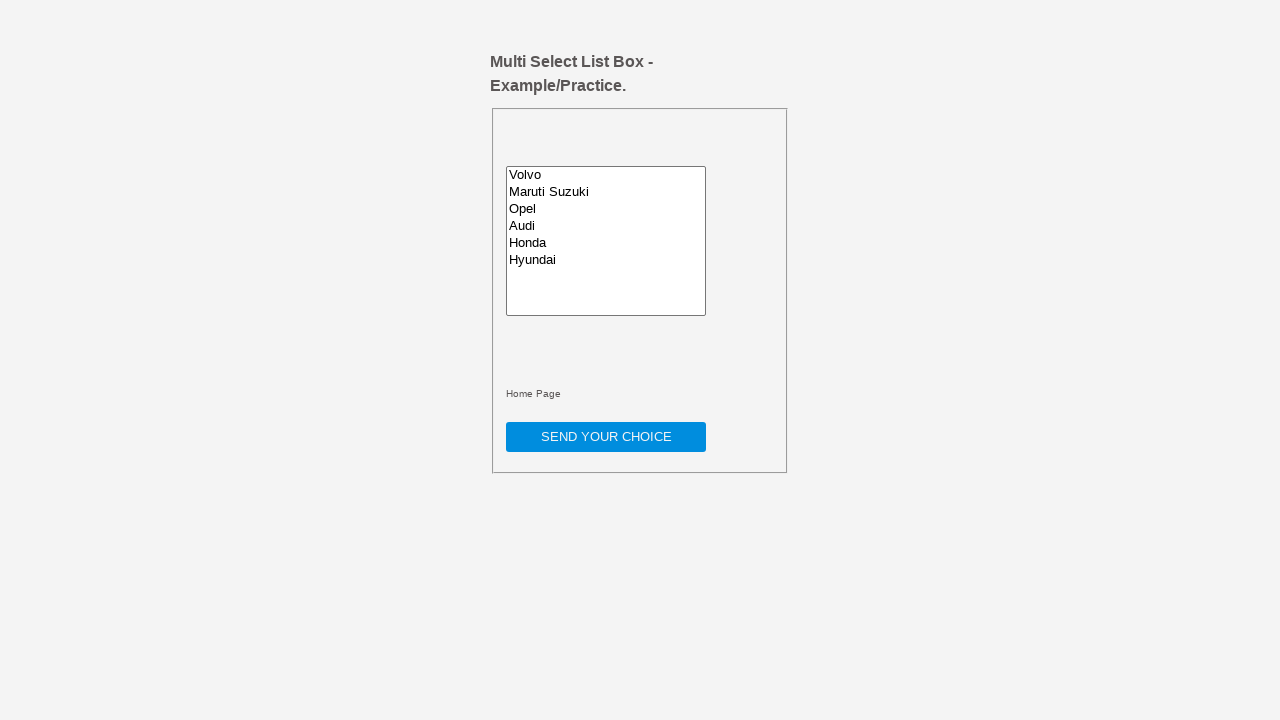

Located the multi-select dropdown element
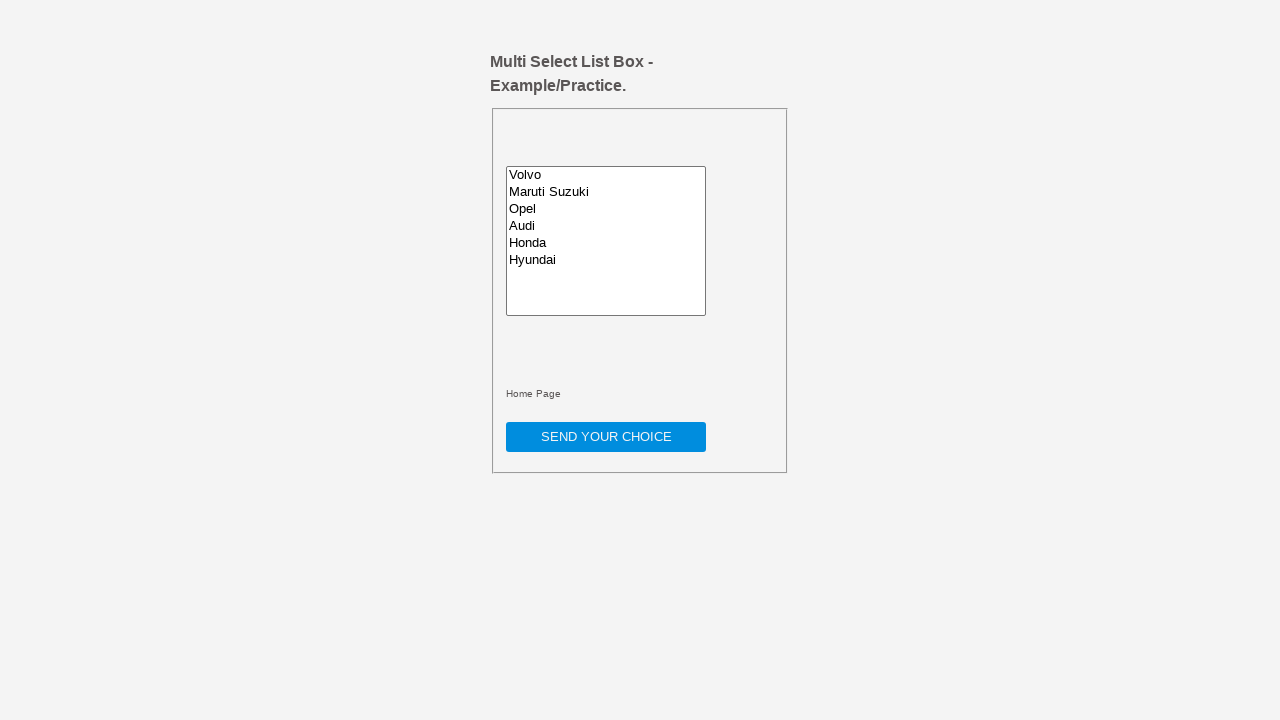

Selected option at index 2 on xpath=/html/body/div/form/fieldset/select
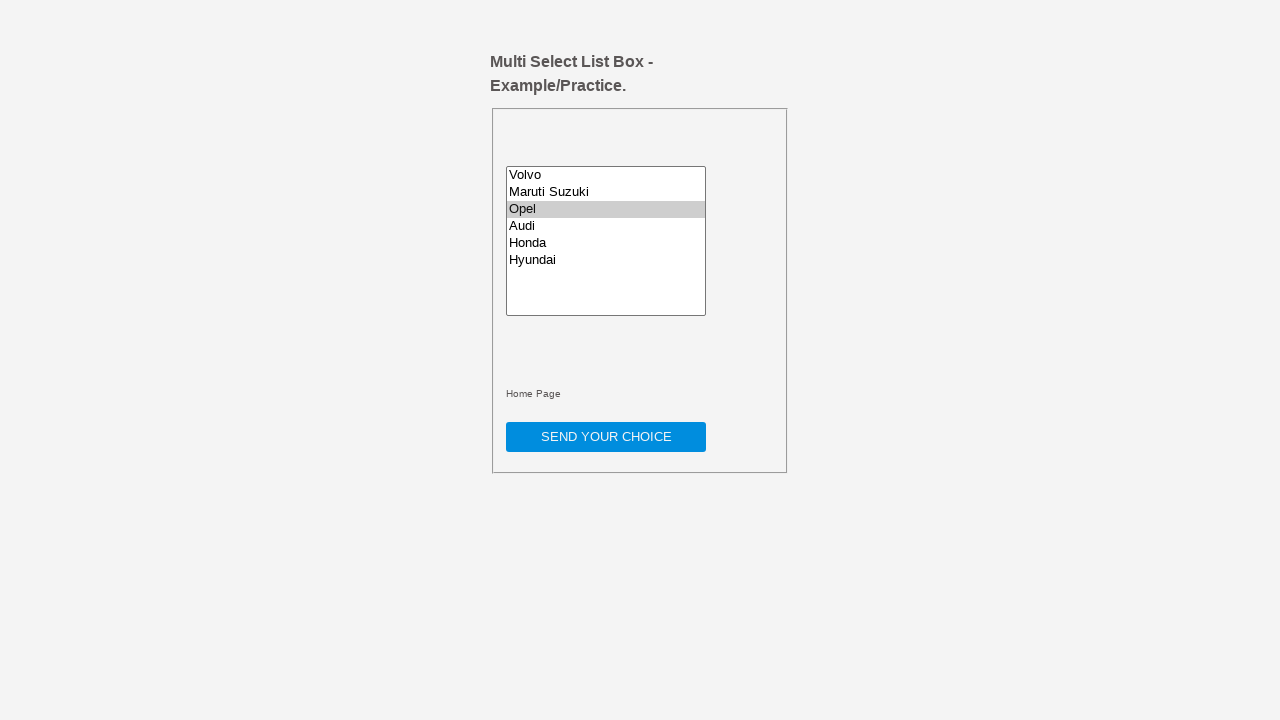

Waited 3 seconds after selection
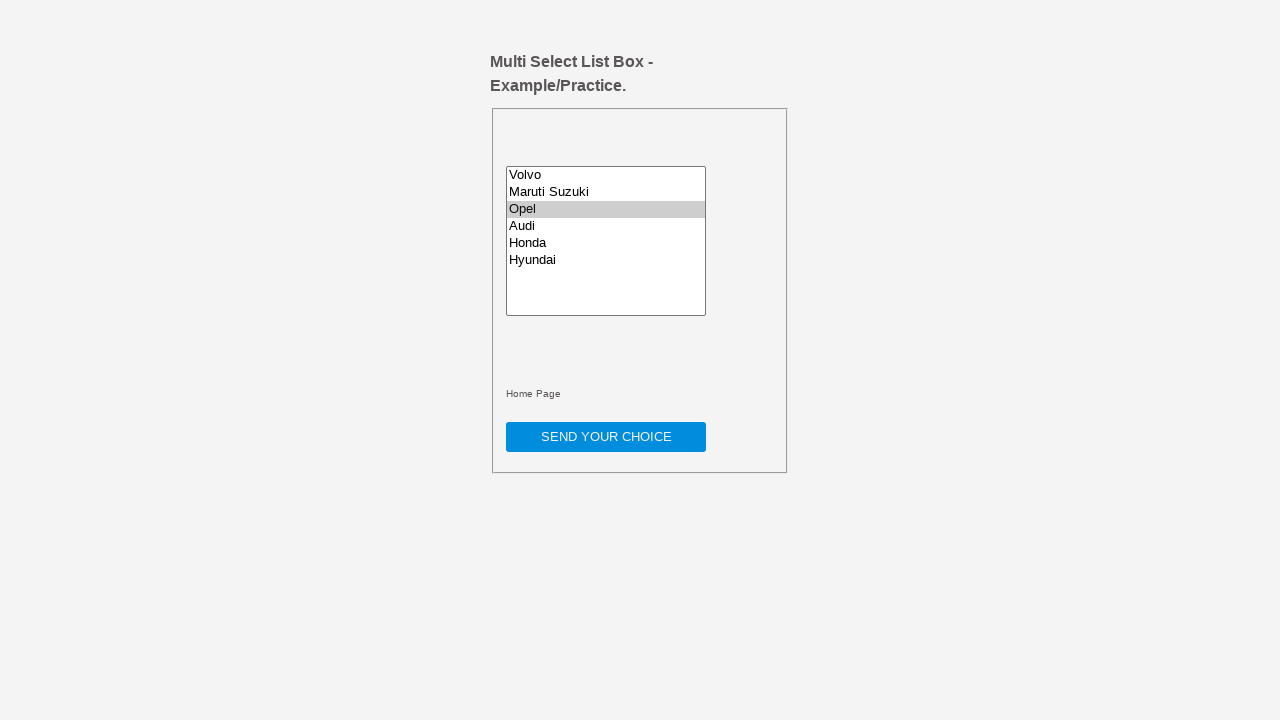

Pressed Control key down to prepare for deselection
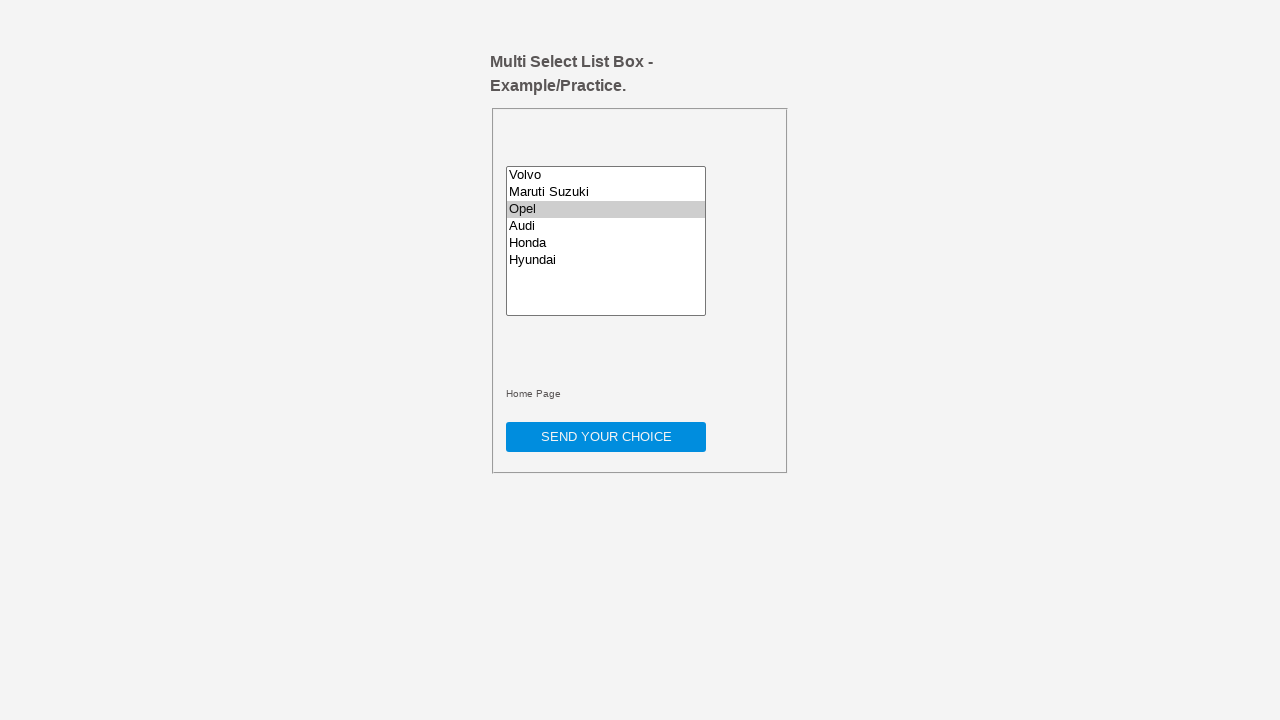

Ctrl+clicked option at index 2 to deselect at (606, 209) on xpath=/html/body/div/form/fieldset/select >> option >> nth=2
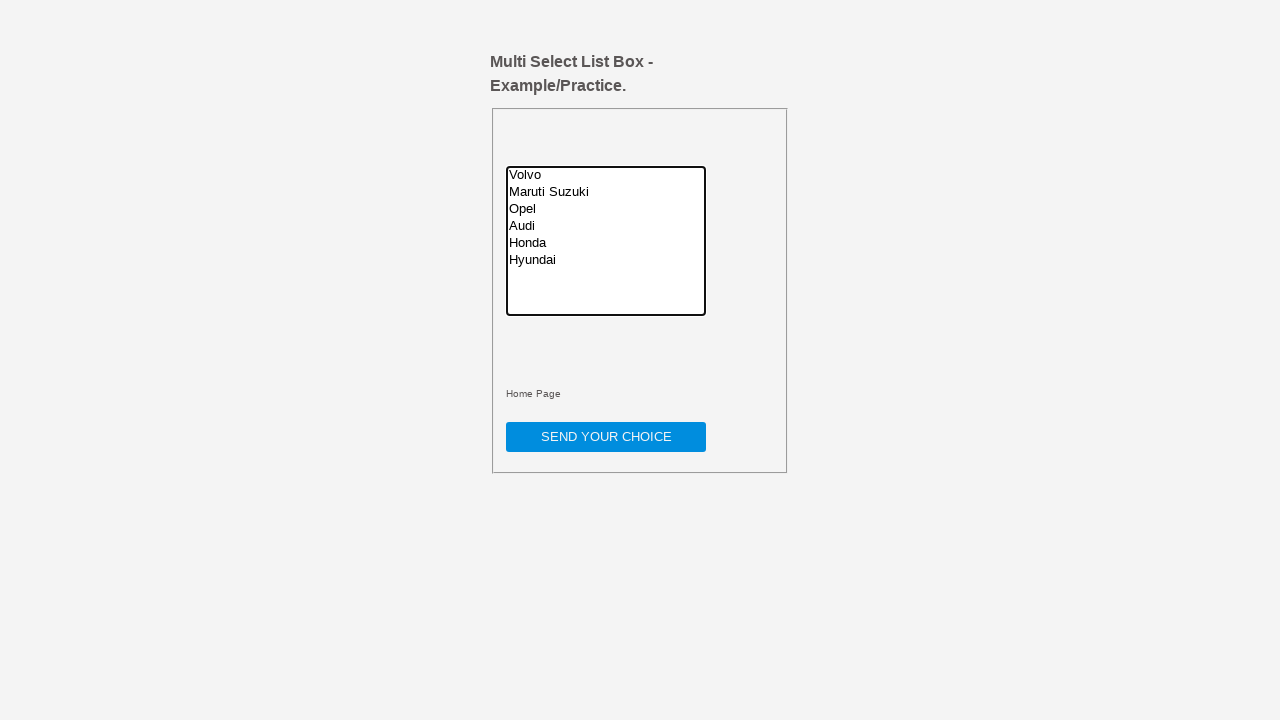

Released Control key
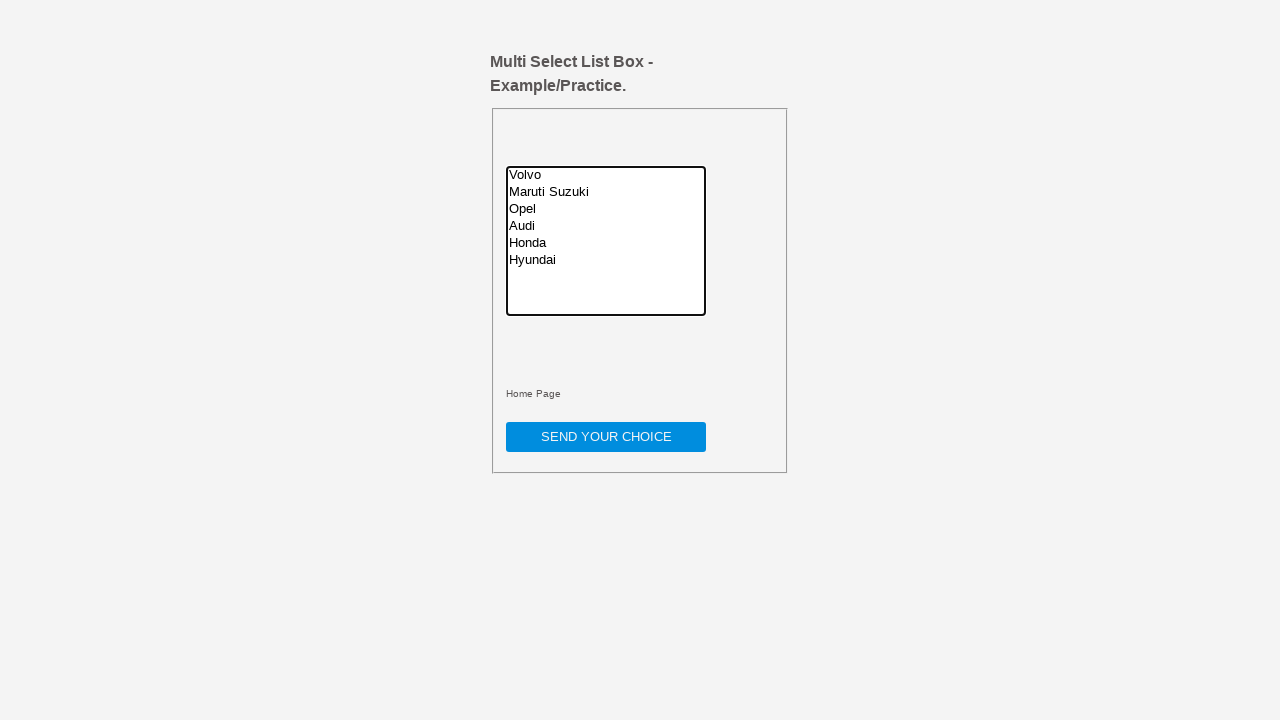

Waited 4 seconds after deselection
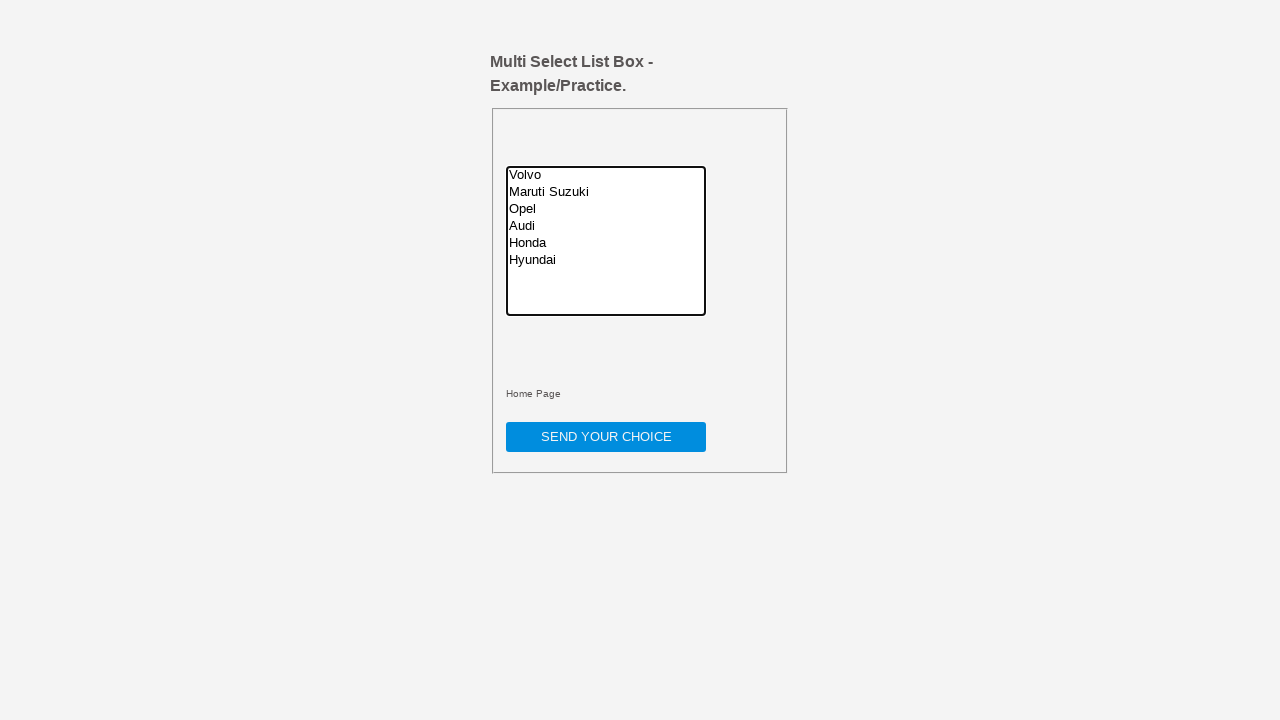

Selected option at index 0 on xpath=/html/body/div/form/fieldset/select
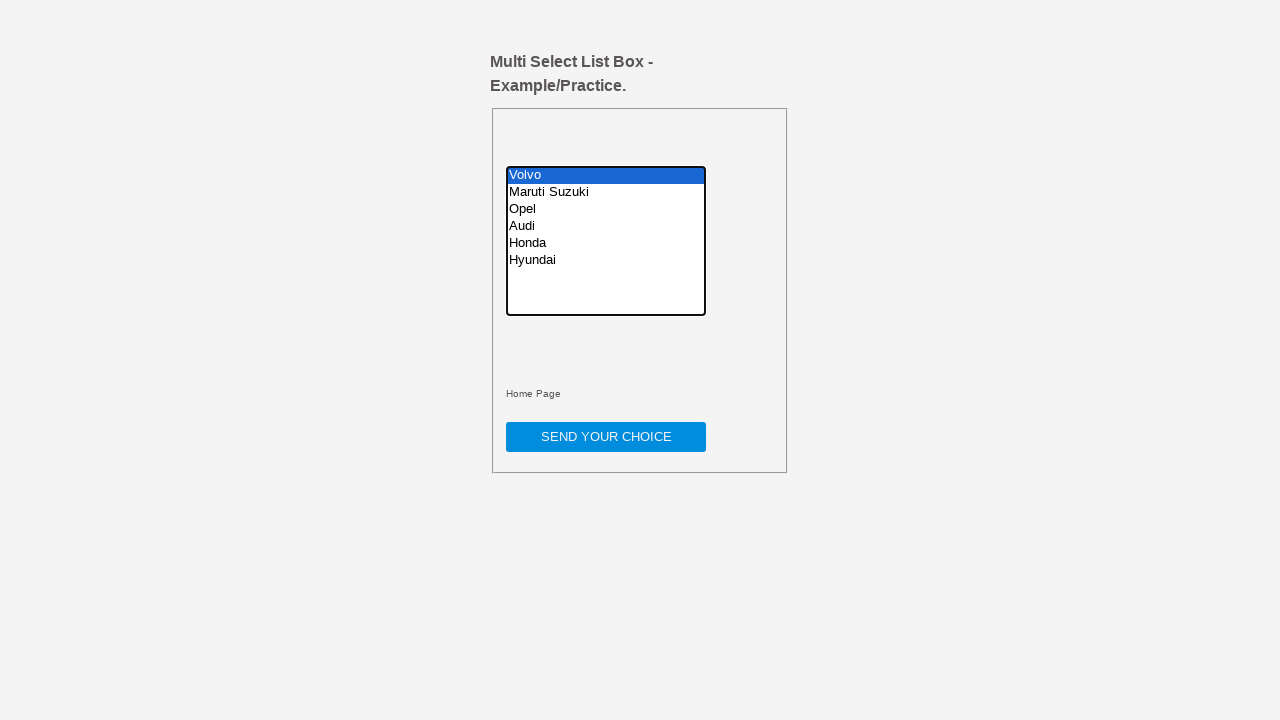

Pressed Control key down to add option at index 1 to selection
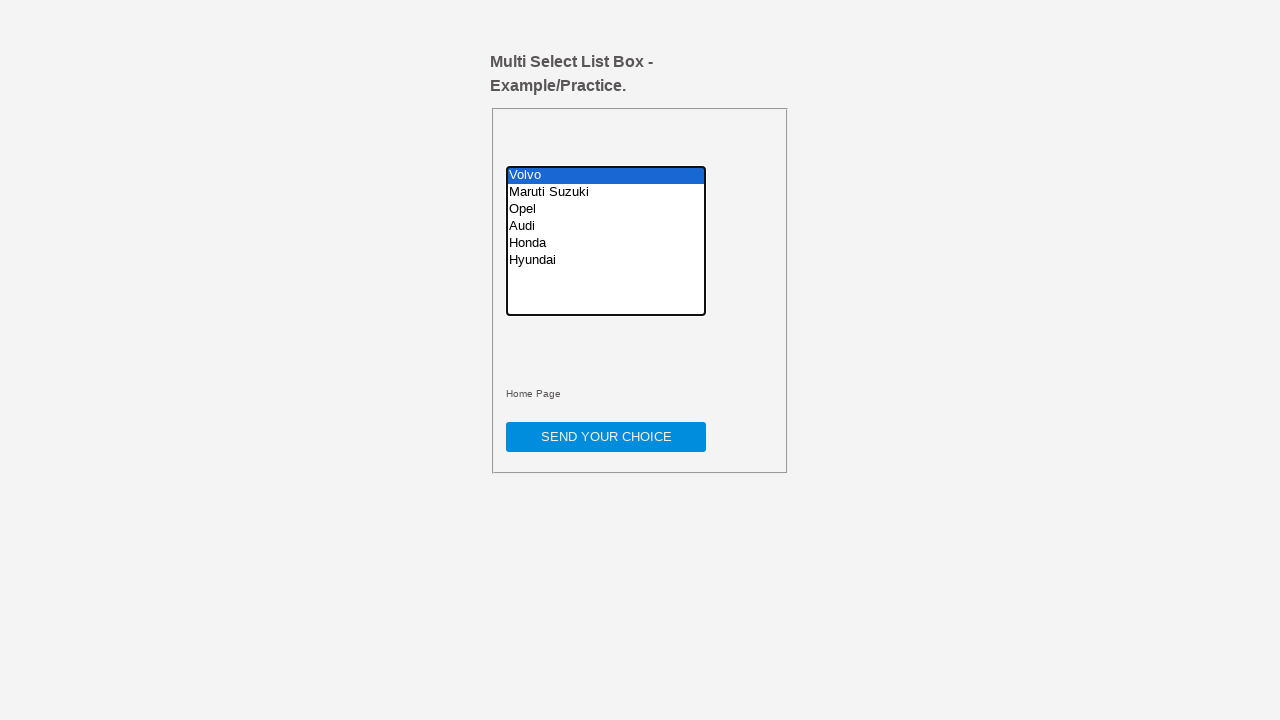

Ctrl+clicked option at index 1 at (606, 192) on xpath=/html/body/div/form/fieldset/select >> option >> nth=1
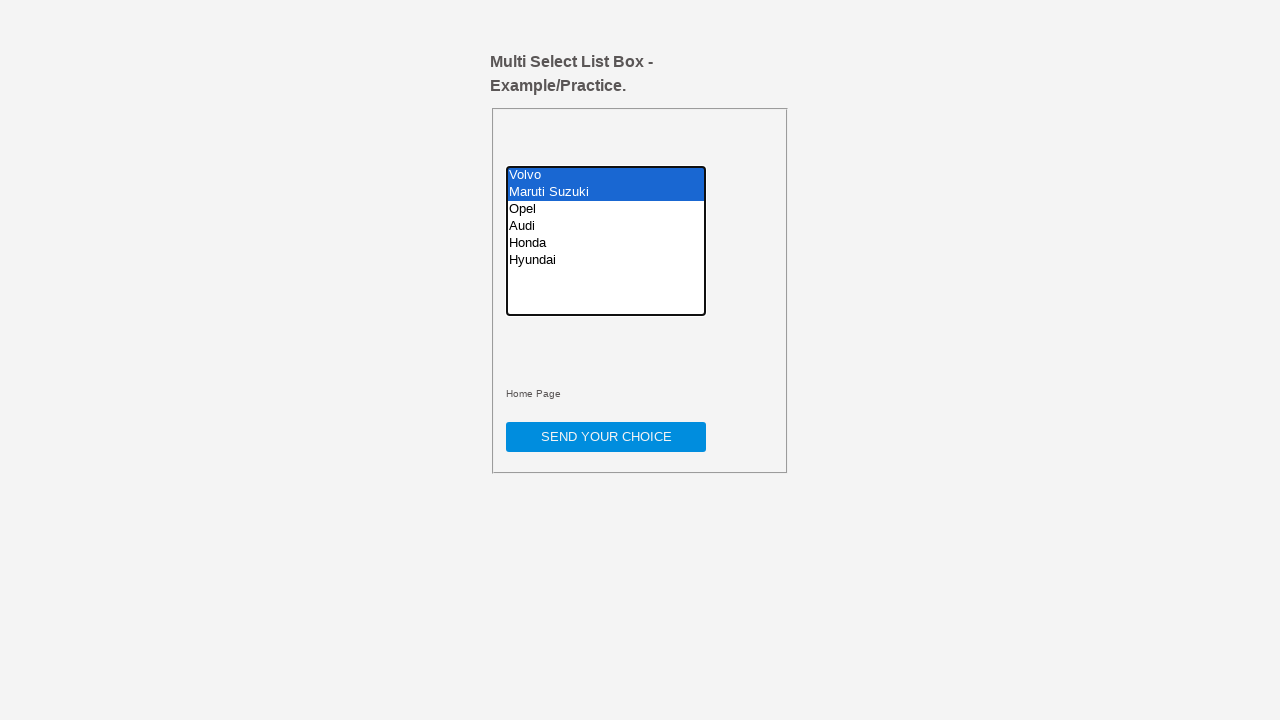

Released Control key after selecting index 1
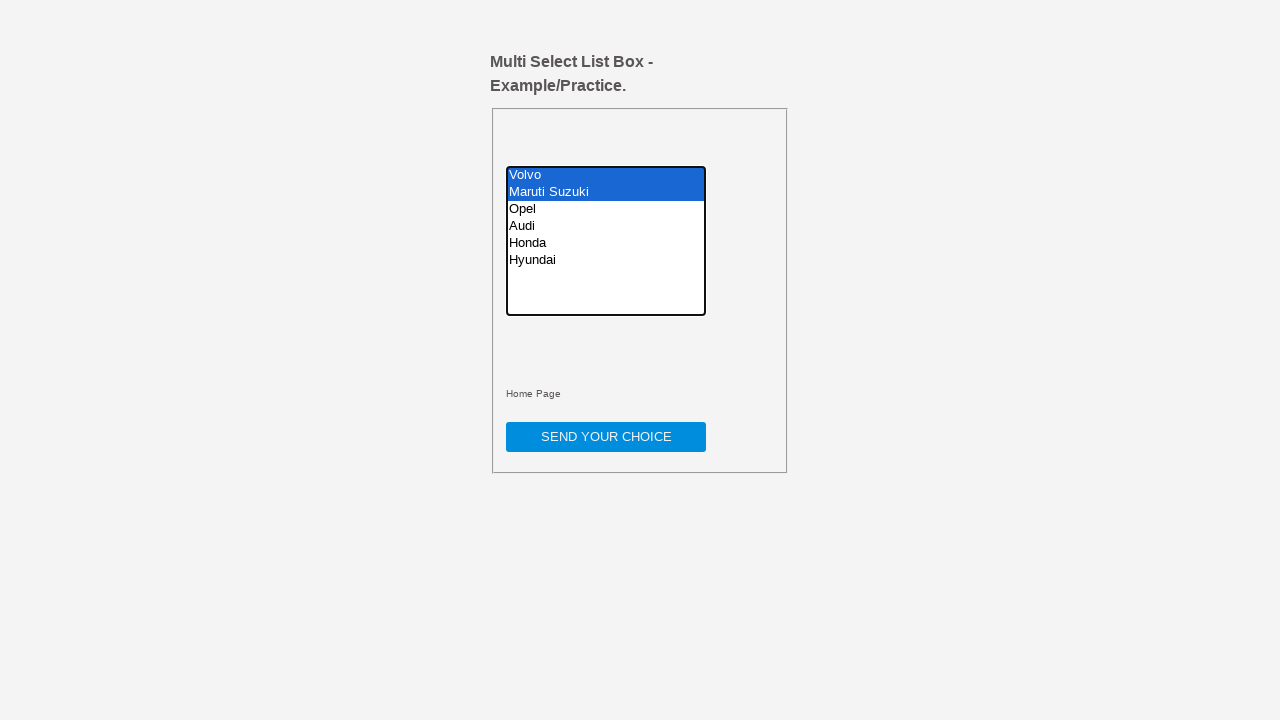

Pressed Control key down to add option at index 2 to selection
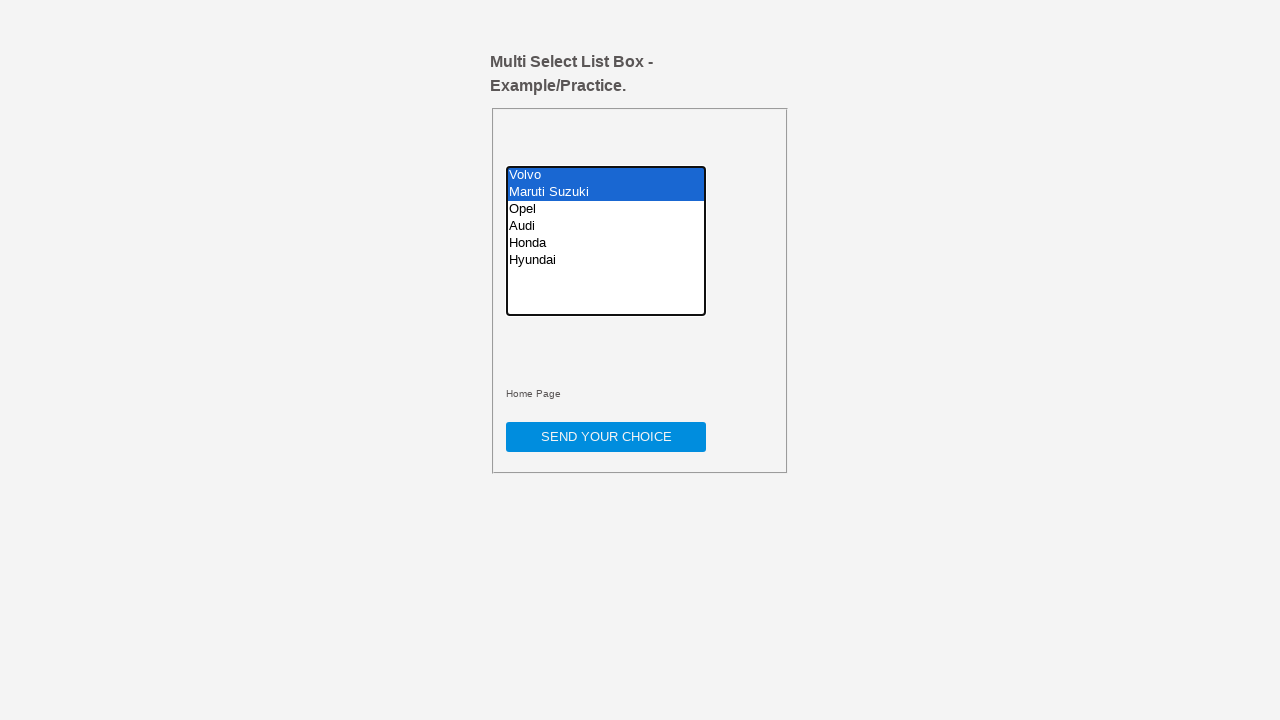

Ctrl+clicked option at index 2 at (606, 209) on xpath=/html/body/div/form/fieldset/select >> option >> nth=2
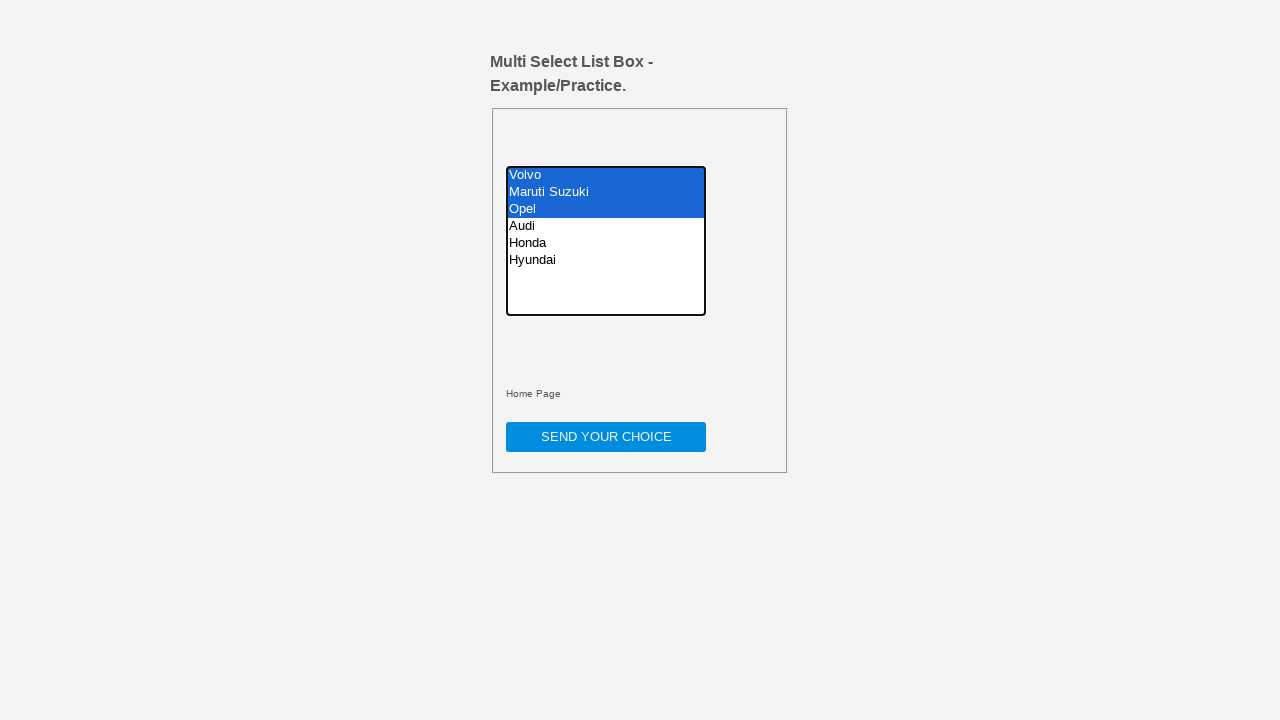

Released Control key after selecting index 2
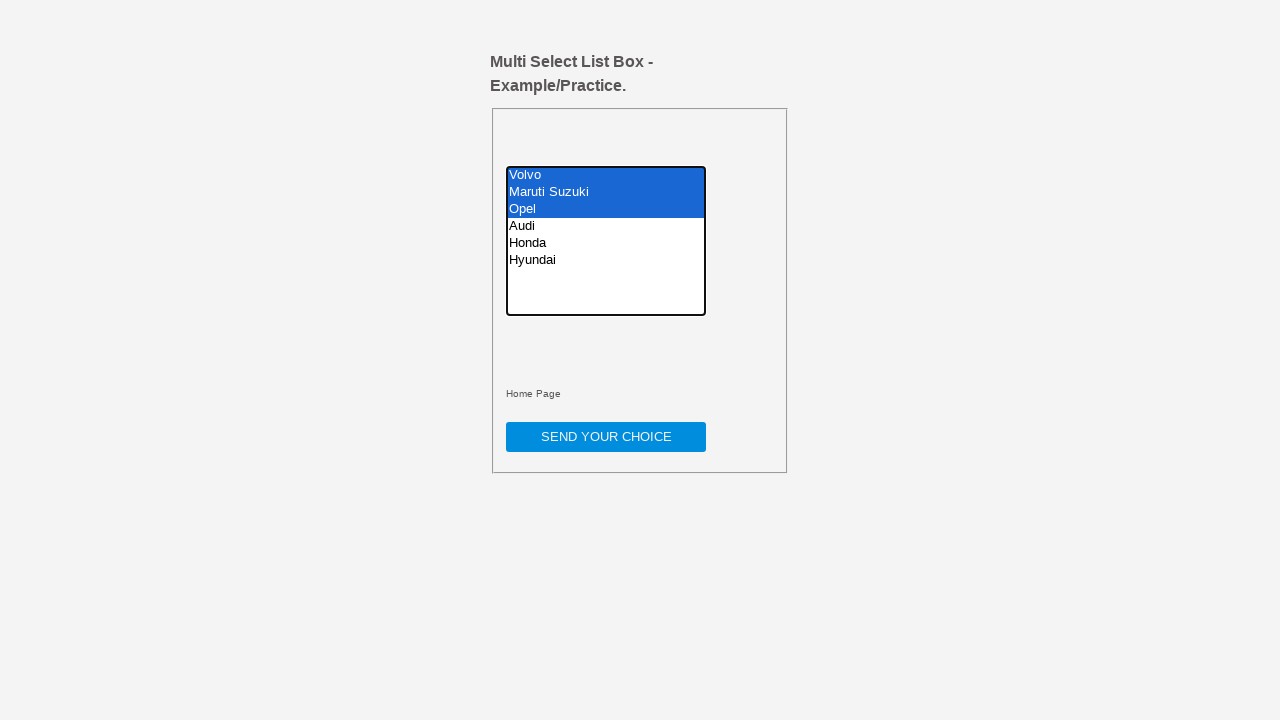

Pressed Control key down to add option at index 3 to selection
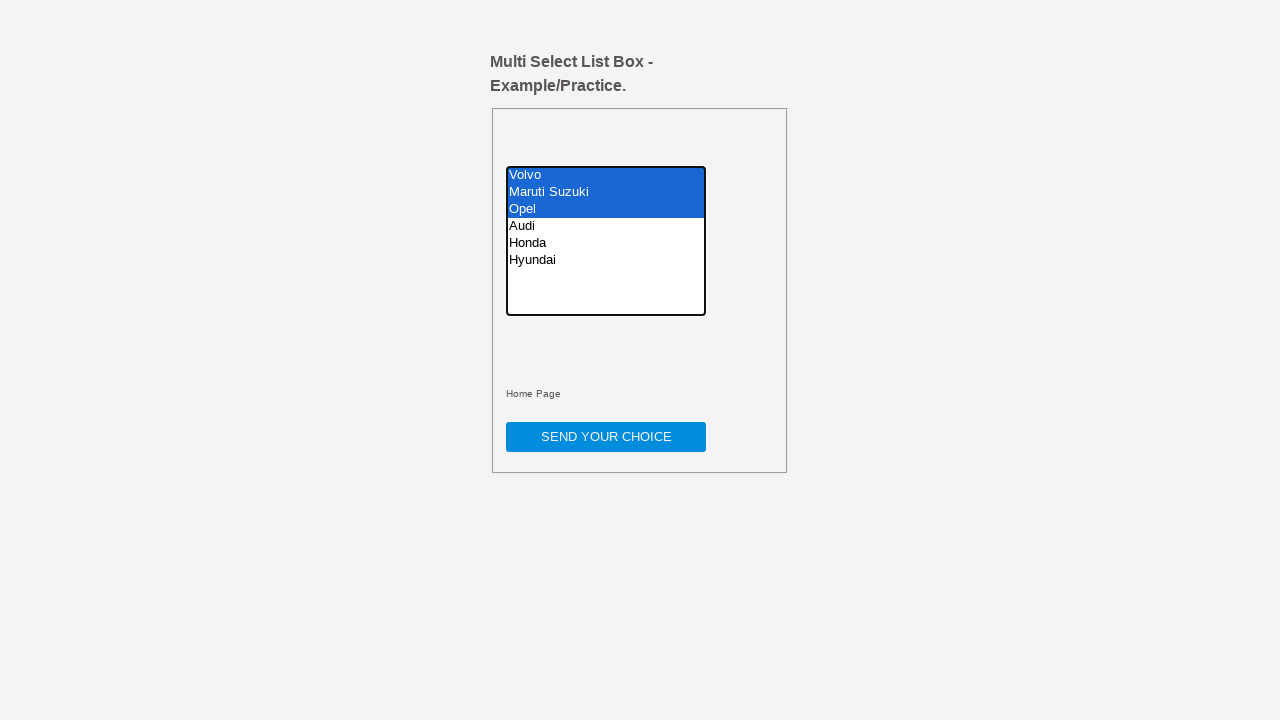

Ctrl+clicked option at index 3 at (606, 226) on xpath=/html/body/div/form/fieldset/select >> option >> nth=3
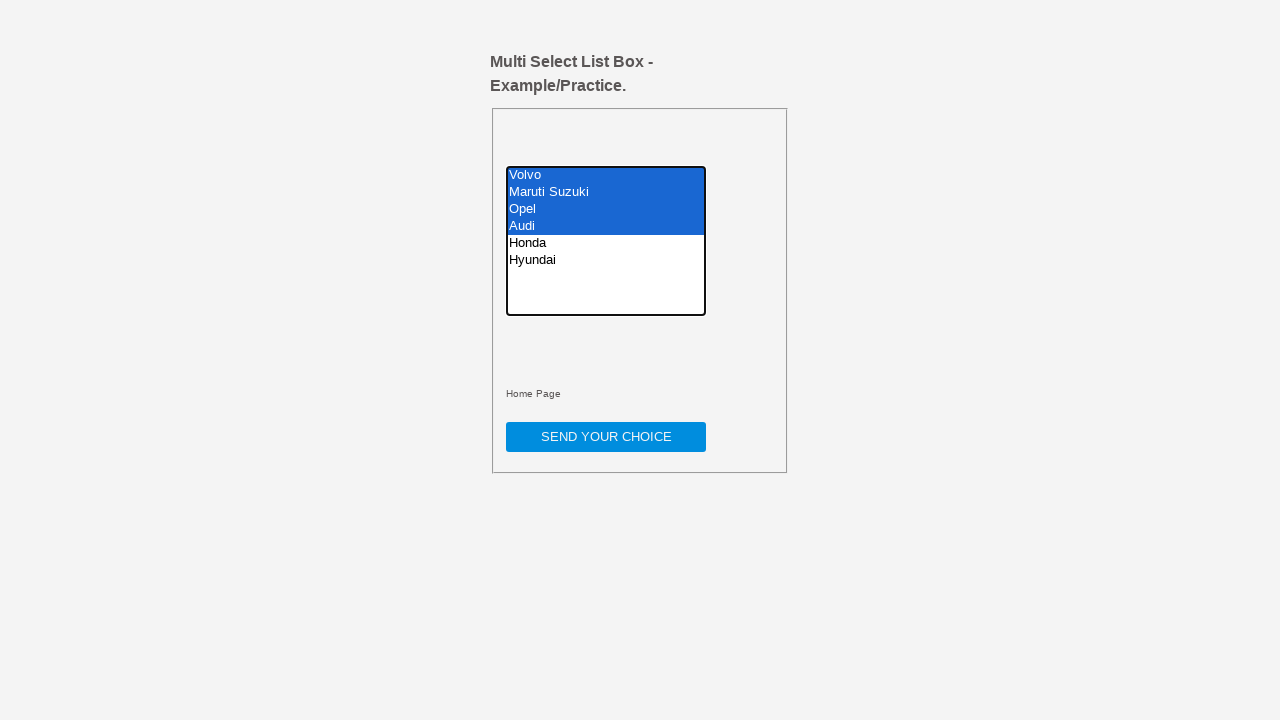

Released Control key after selecting index 3
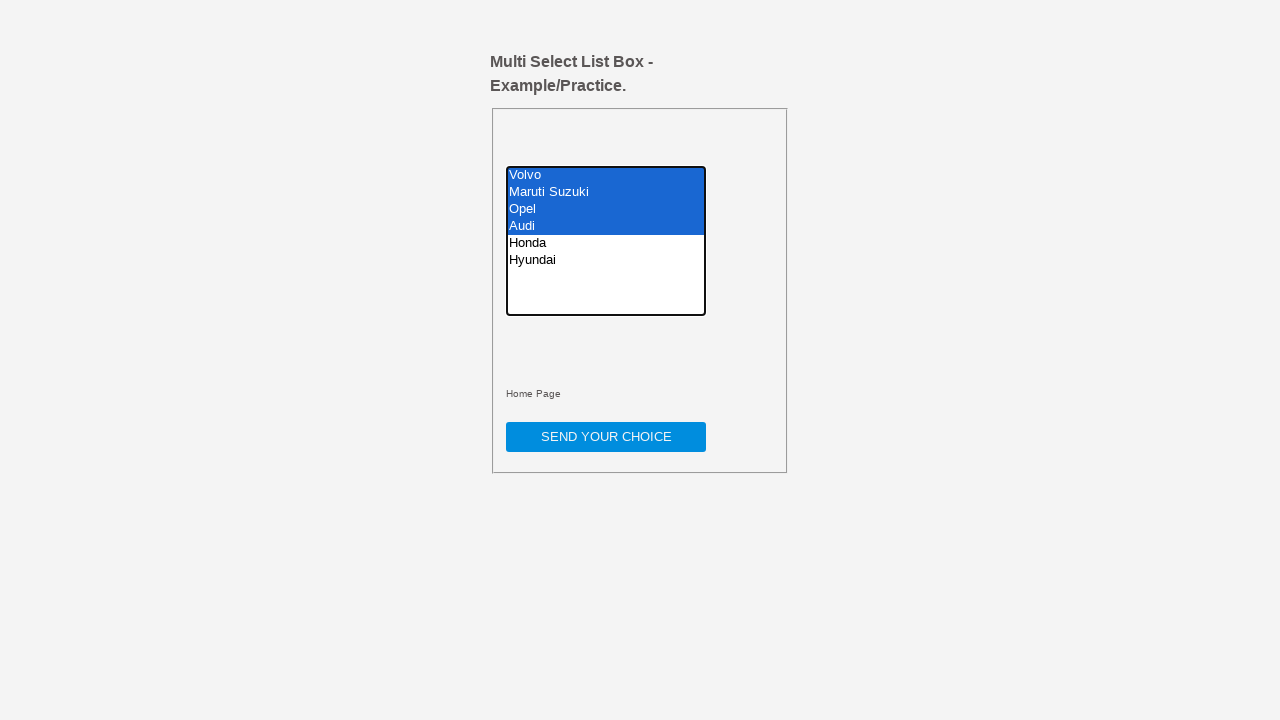

Pressed Control key down to add option at index 4 to selection
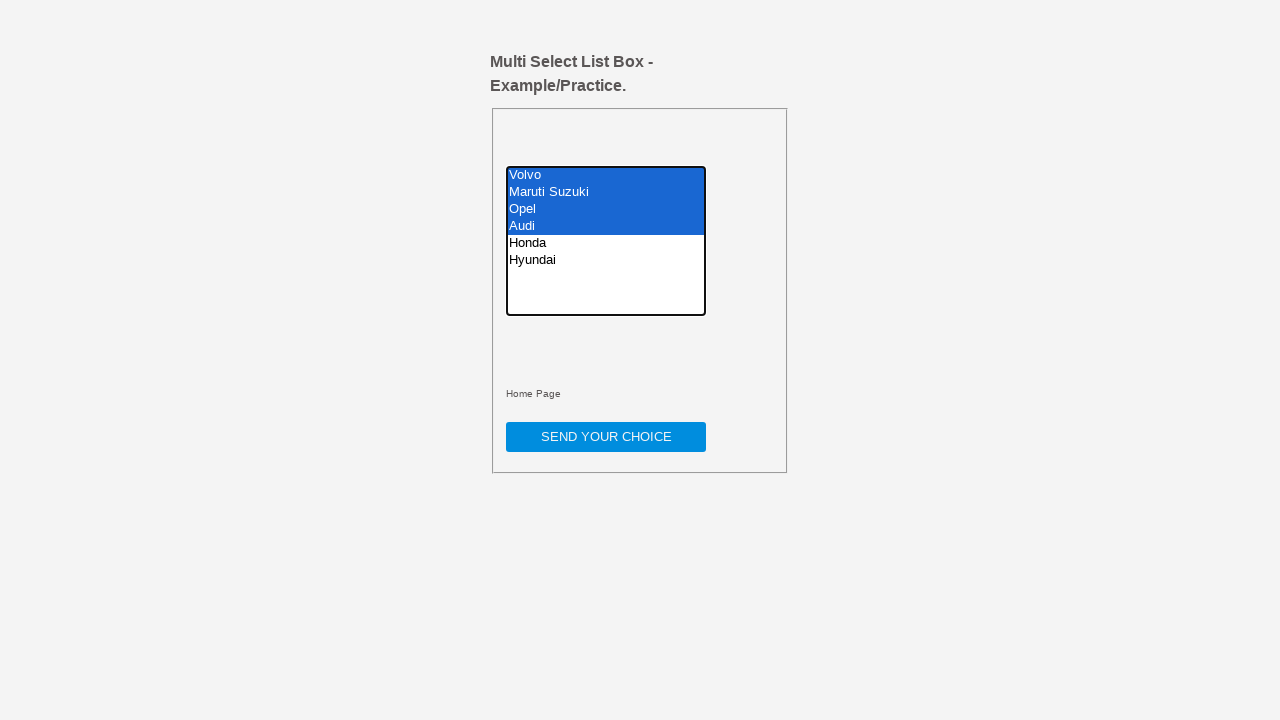

Ctrl+clicked option at index 4 at (606, 243) on xpath=/html/body/div/form/fieldset/select >> option >> nth=4
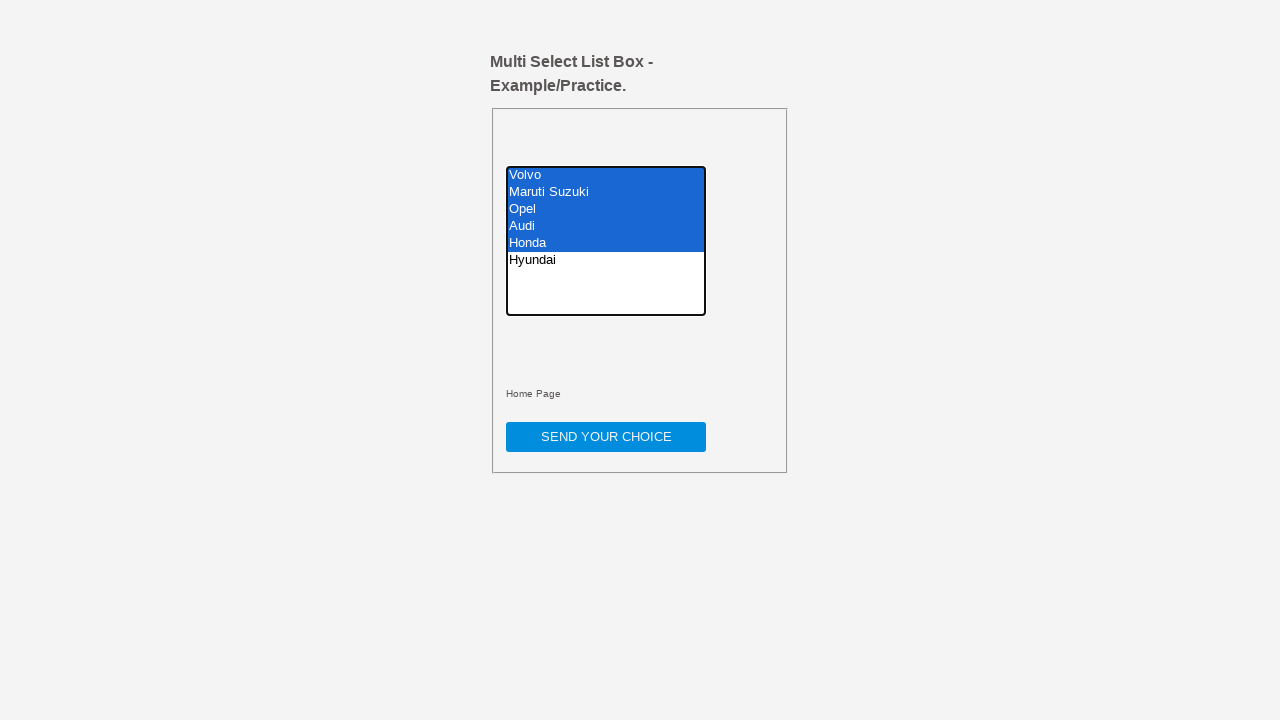

Released Control key after selecting index 4
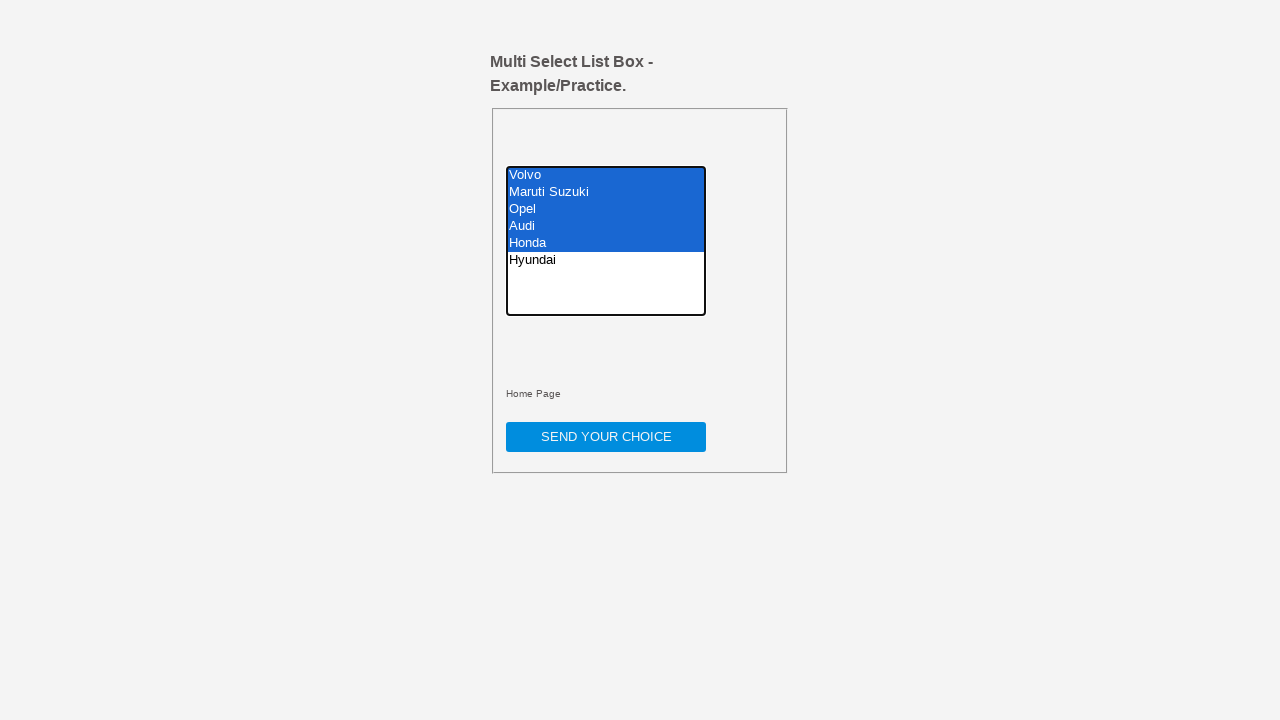

Pressed Control key down to add option at index 5 to selection
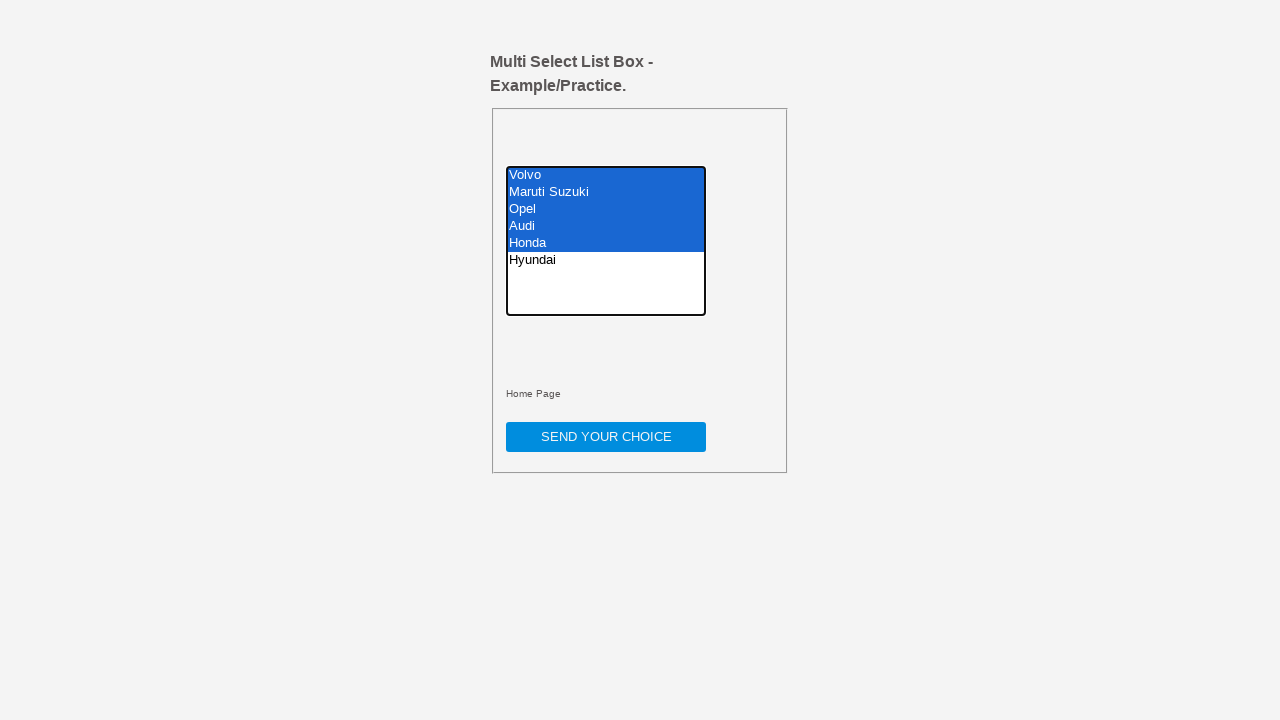

Ctrl+clicked option at index 5 at (606, 260) on xpath=/html/body/div/form/fieldset/select >> option >> nth=5
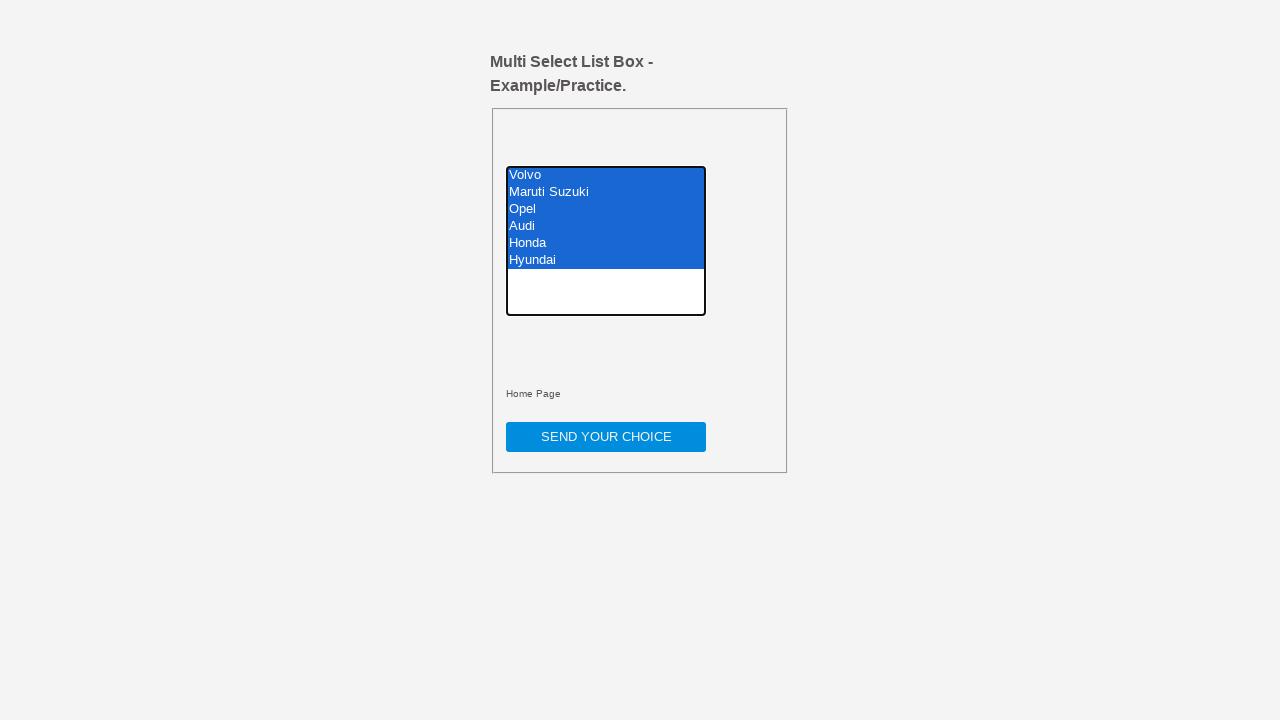

Released Control key after selecting index 5
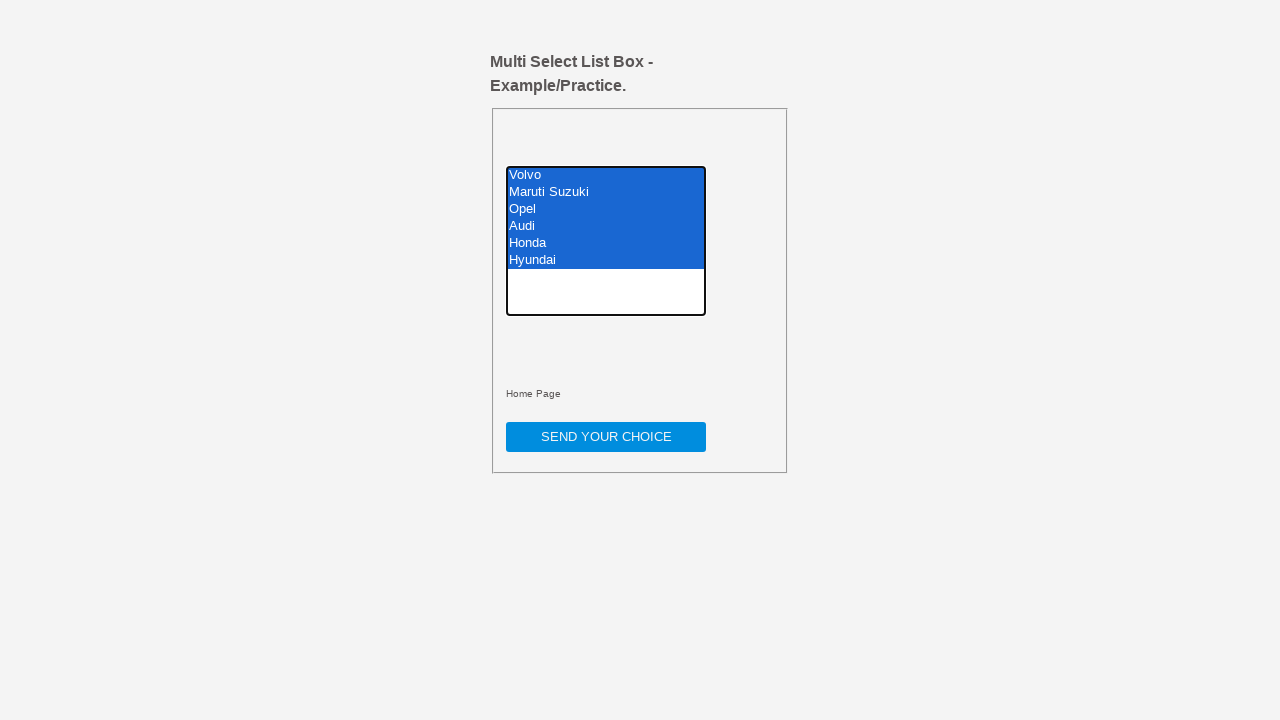

Waited 3 seconds after selecting all options
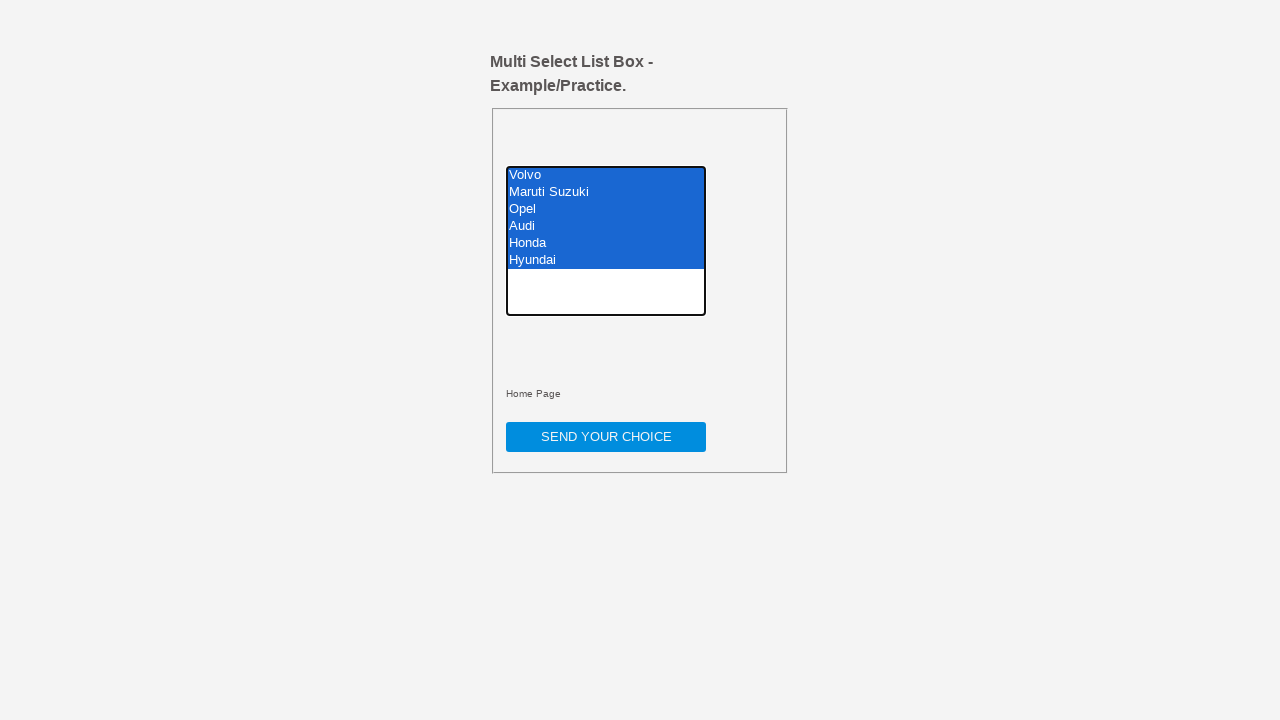

Cleared all selections using evaluate to set selectedIndex to -1
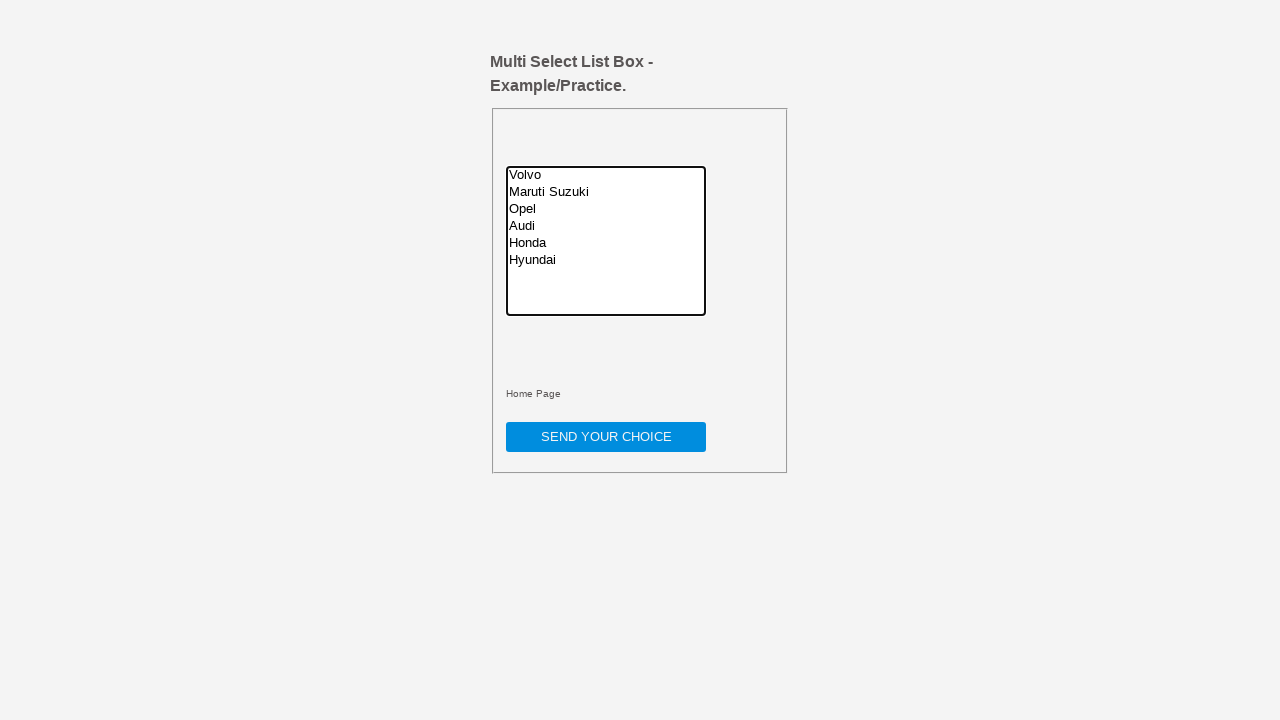

Clicked first option to establish focus at (606, 175) on xpath=/html/body/div/form/fieldset/select >> option >> nth=0
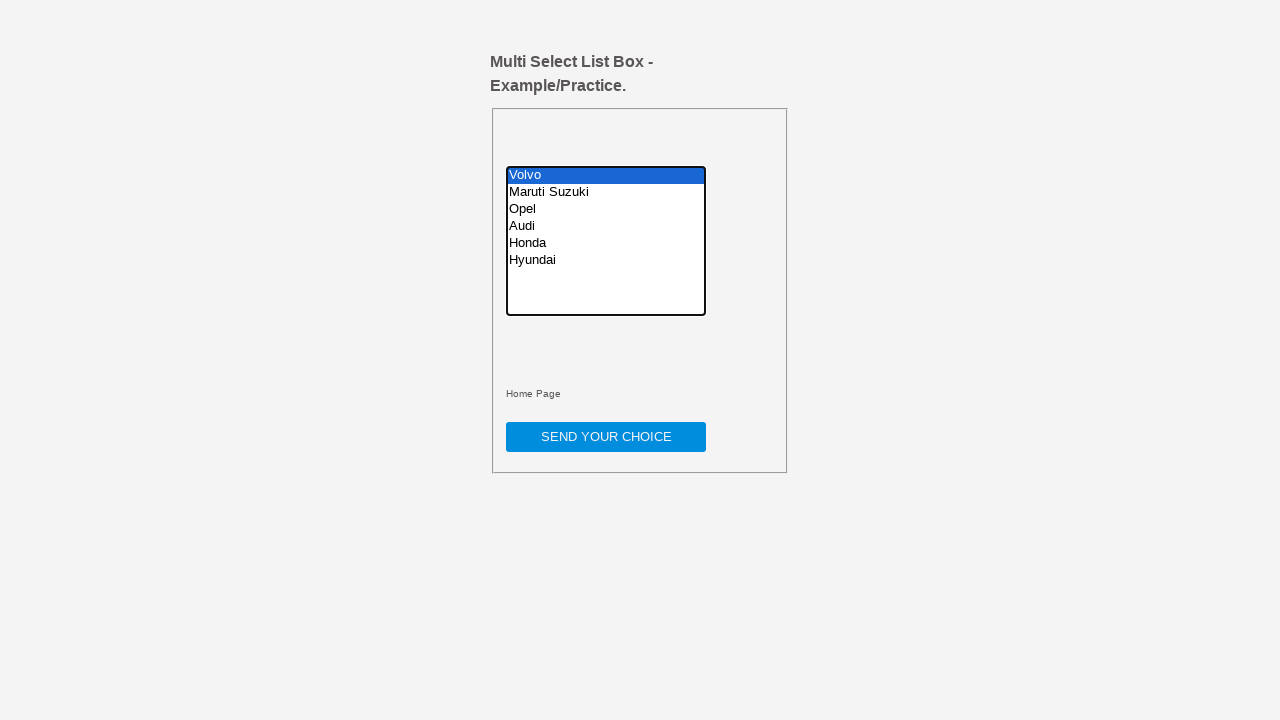

Pressed Ctrl+A to select all options
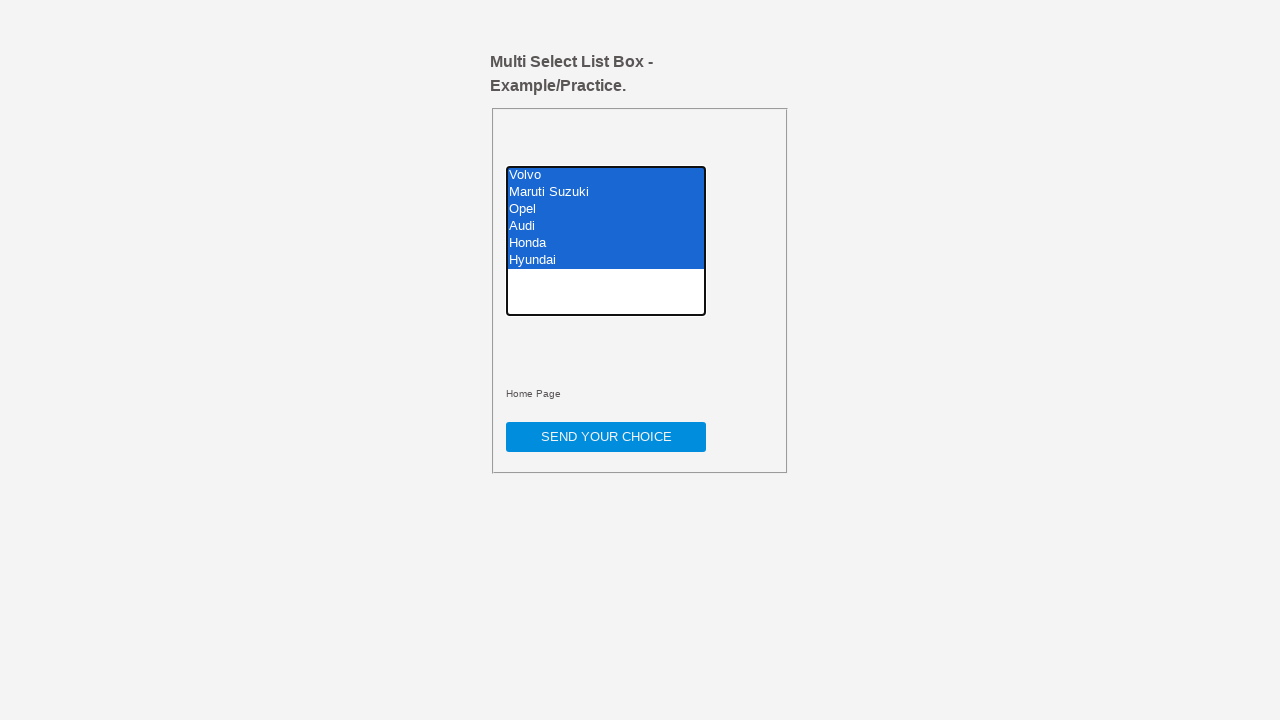

Pressed Control key down to prepare for deselecting all
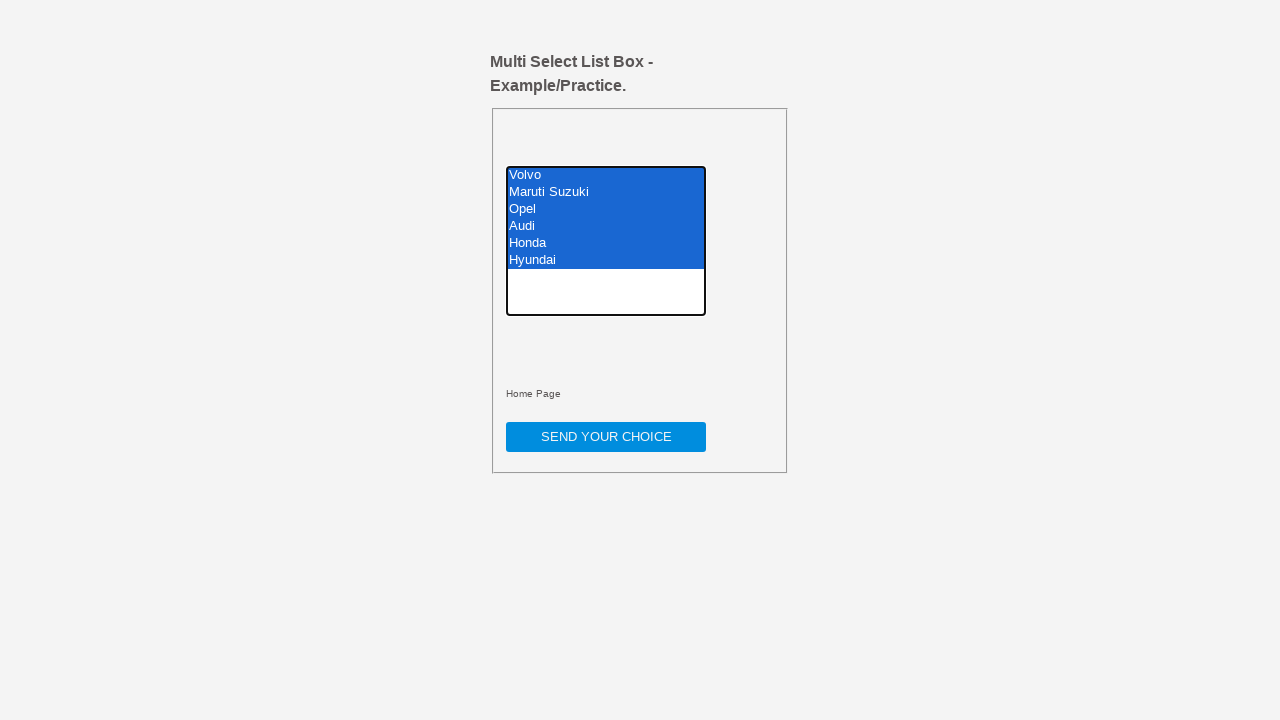

Ctrl+clicked first option to deselect all options at (606, 175) on xpath=/html/body/div/form/fieldset/select >> option >> nth=0
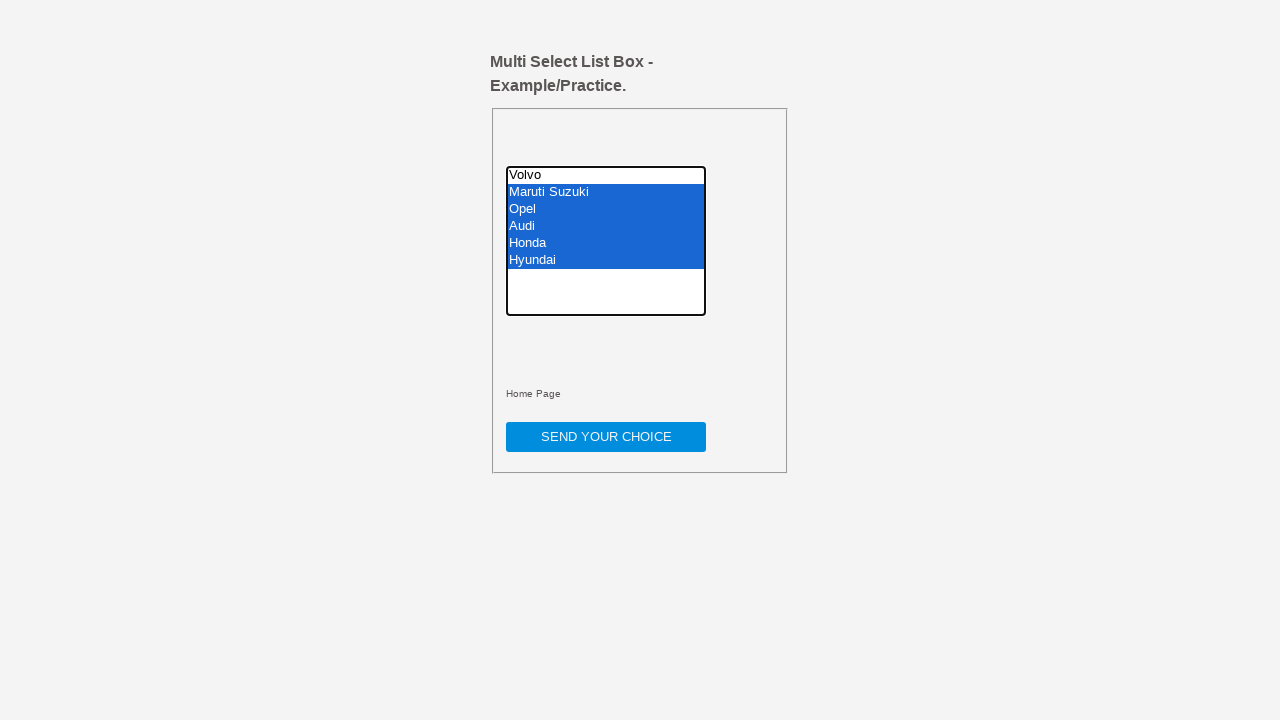

Released Control key after deselecting all options
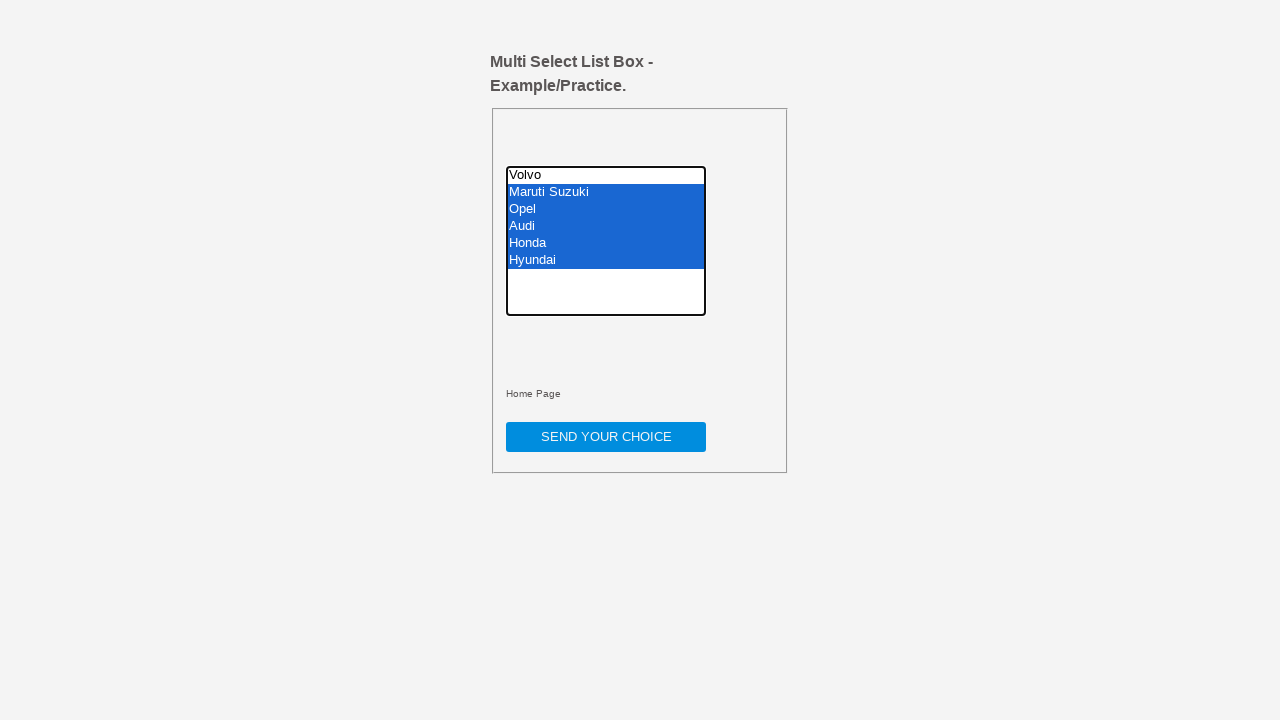

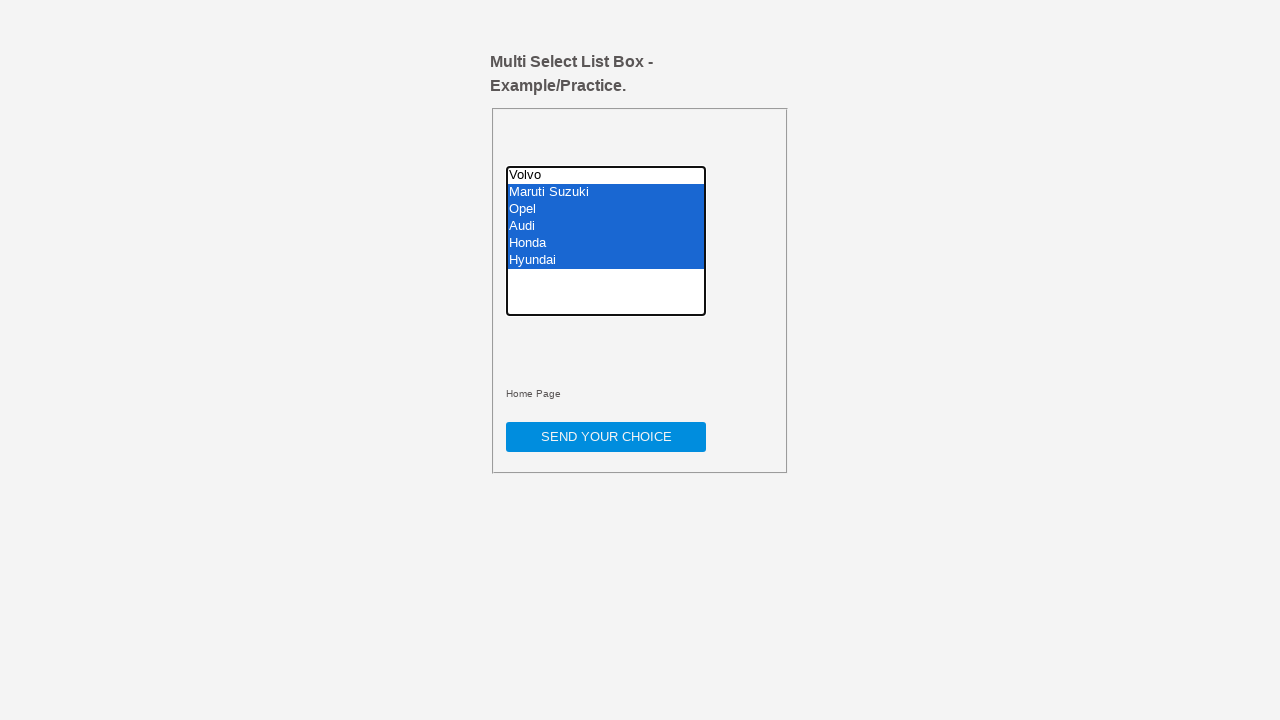